Tests handling of JavaScript confirmation alerts by clicking a button to trigger the alert, accepting it, and verifying the result message is displayed

Starting URL: https://training-support.net/webelements/alerts

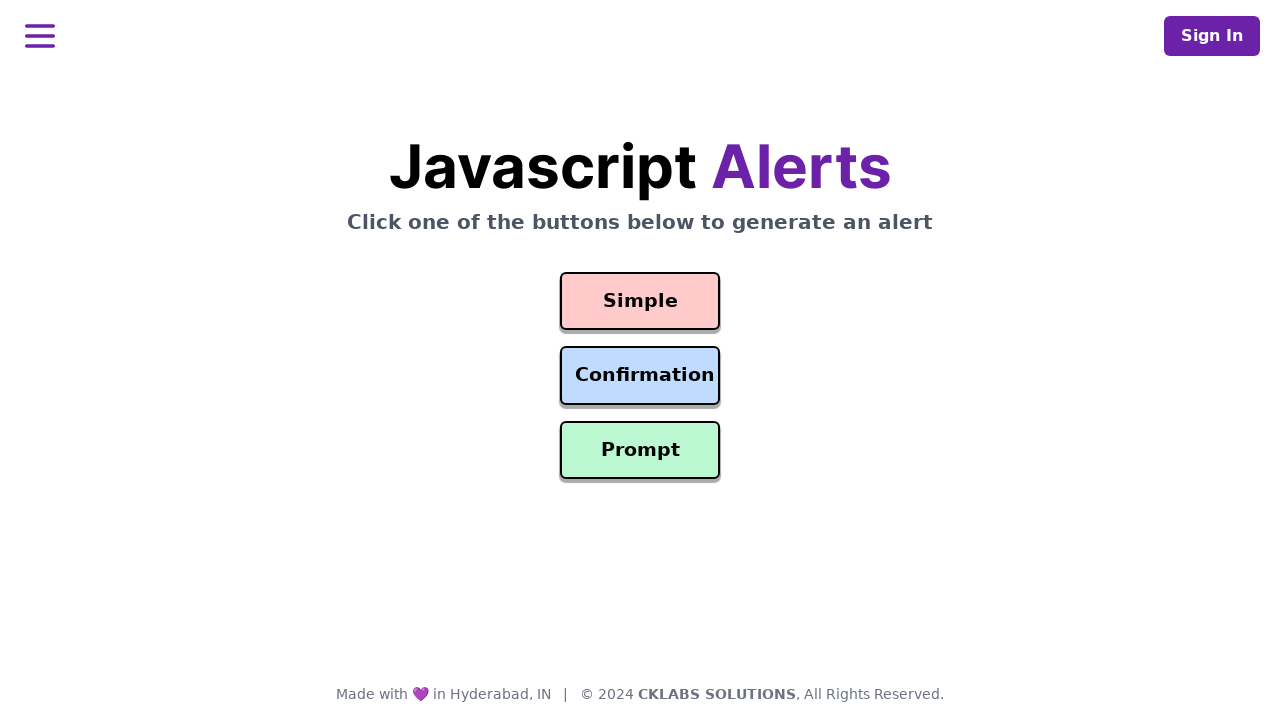

Set up dialog handler to accept confirmation alerts
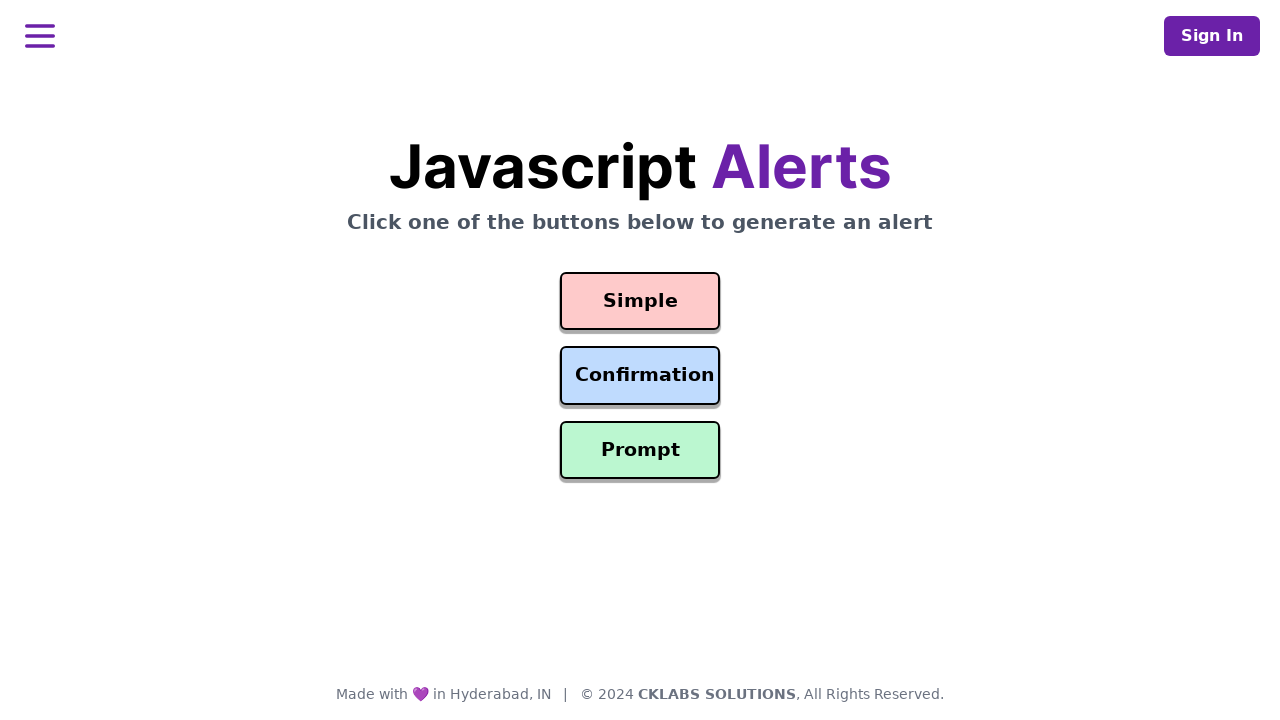

Clicked confirmation button to trigger alert at (640, 376) on #confirmation
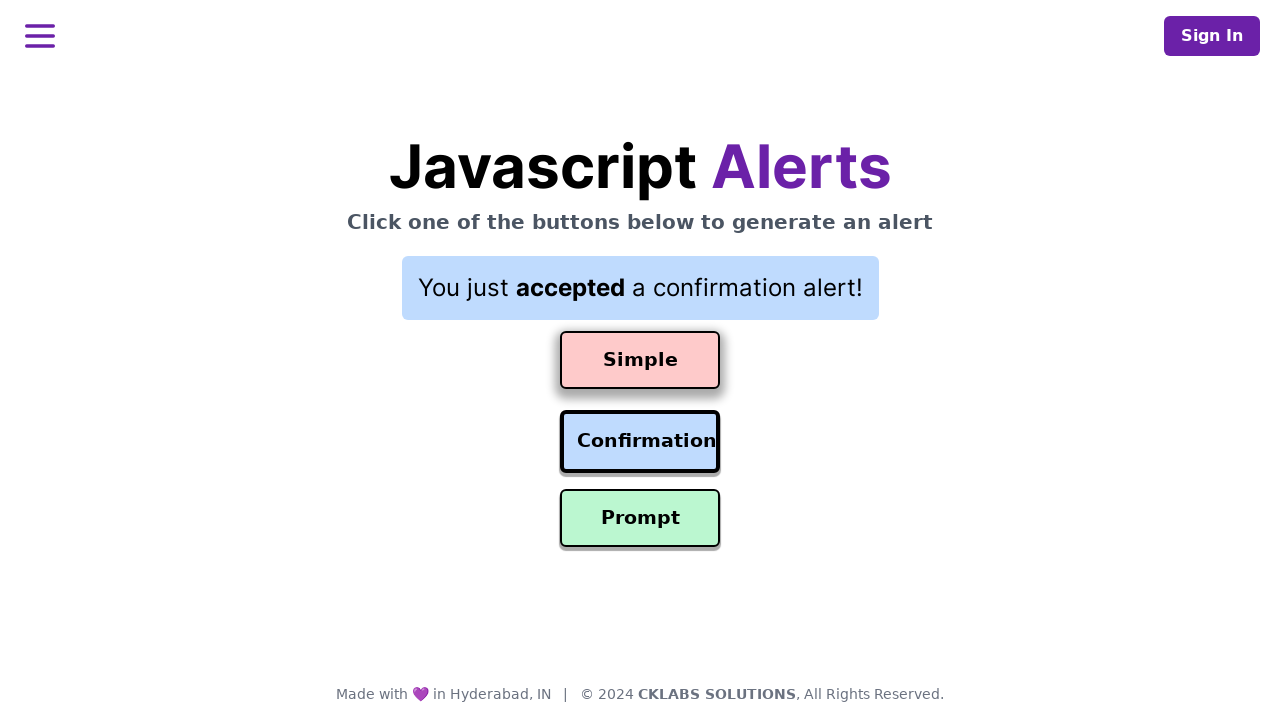

Result message appeared after accepting confirmation alert
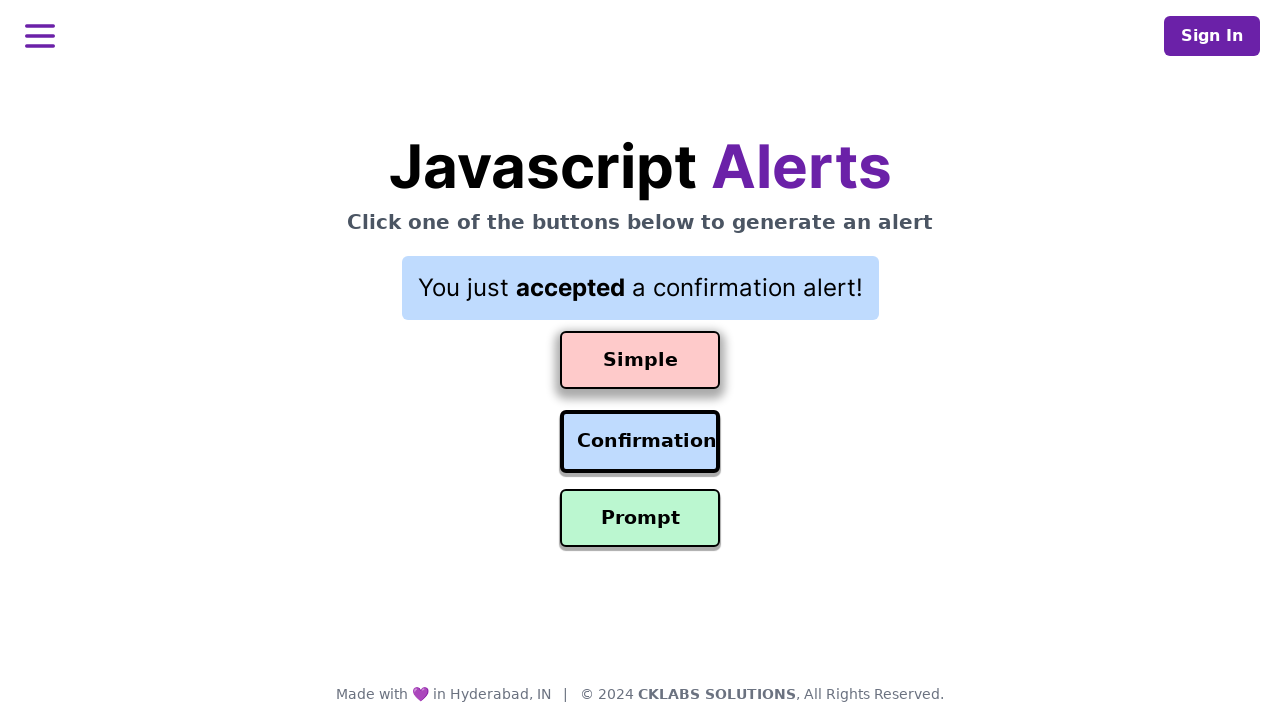

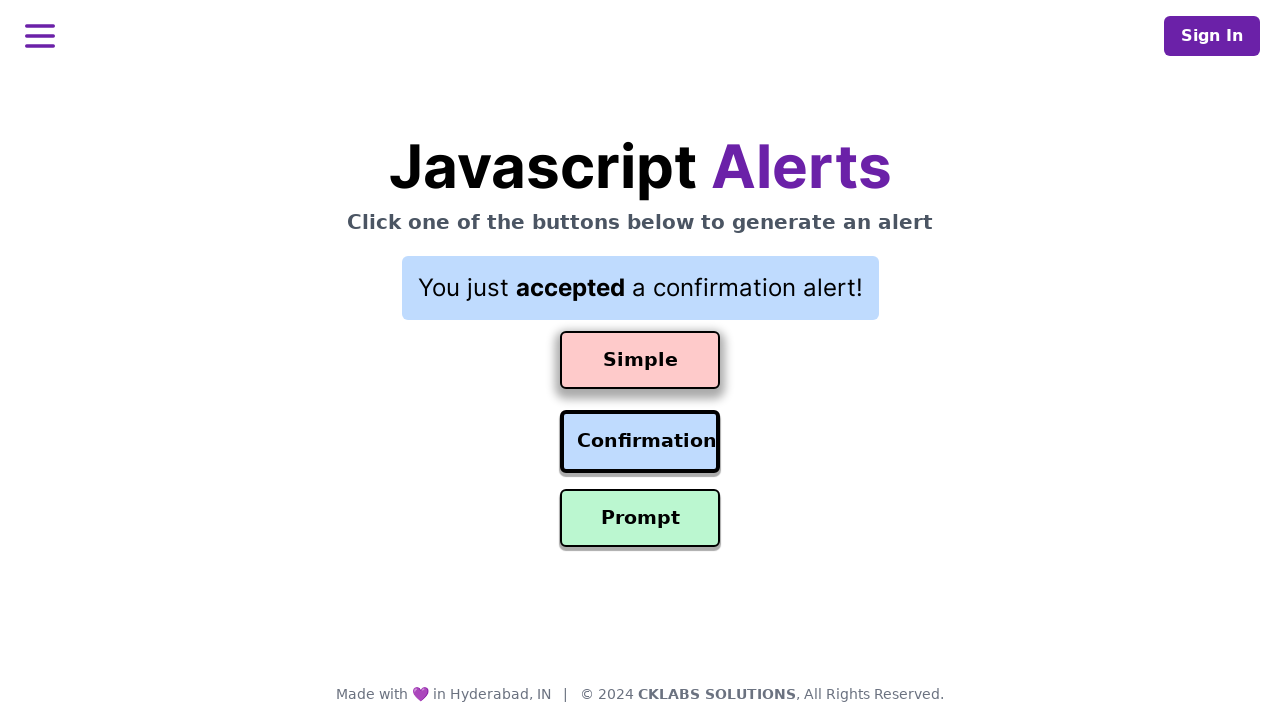